Tests that clicking on an arrival book image navigates to the product page with Add to Basket button

Starting URL: http://practice.automationtesting.in

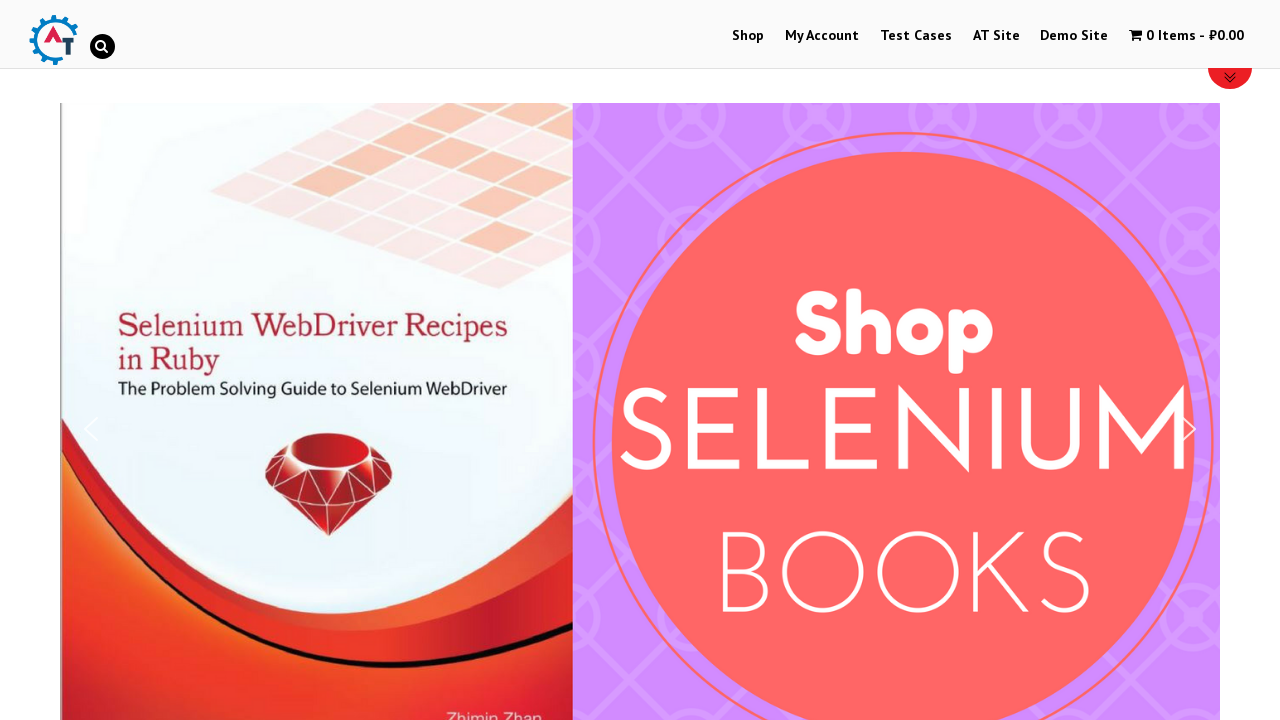

Clicked Shop Menu at (748, 36) on xpath=//li[@id='menu-item-40']
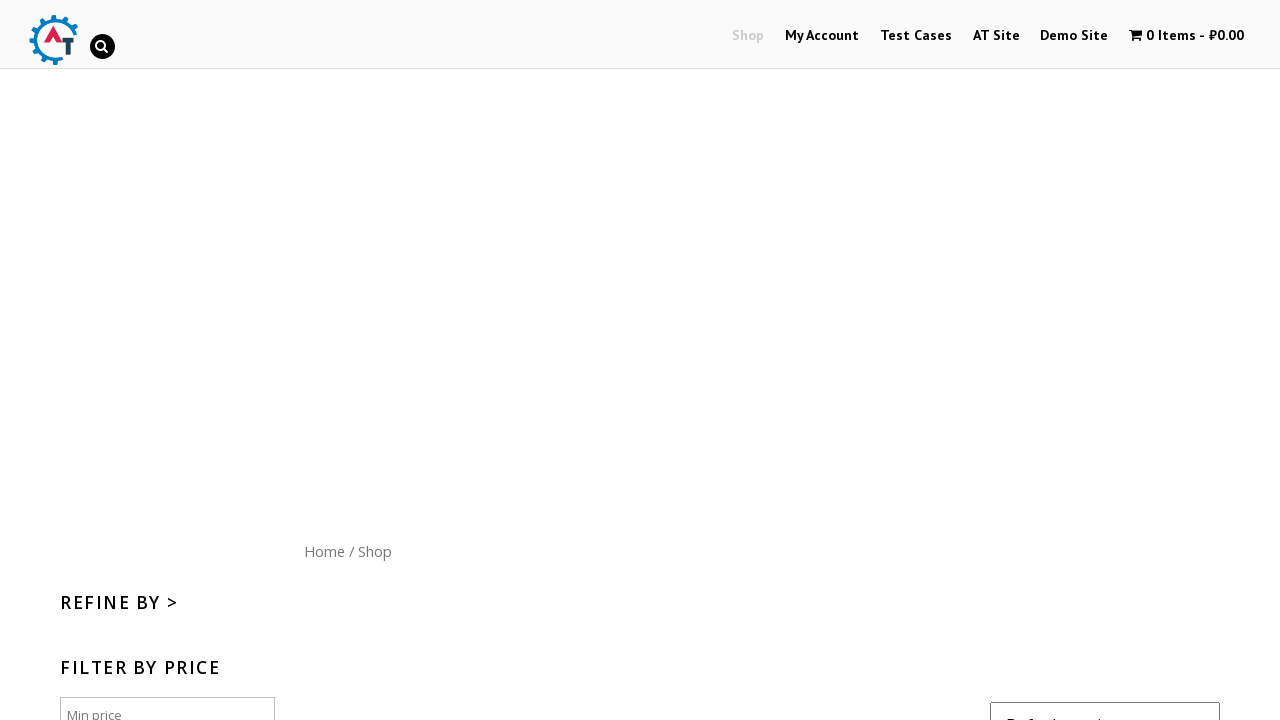

Clicked Home menu button at (324, 551) on xpath=//div[@id='content']/nav/a
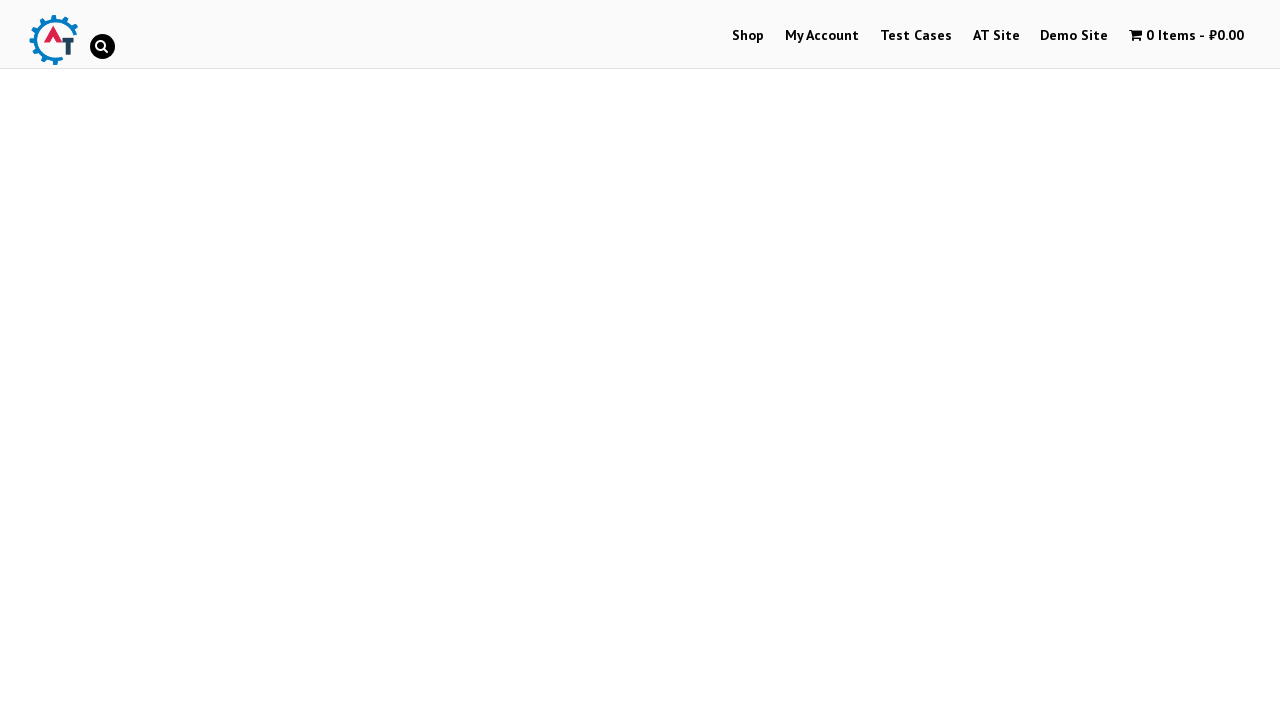

Clicked on Mastering JavaScript book image in arrivals at (1039, 361) on xpath=(//img[@title='Mastering JavaScript'])[1]
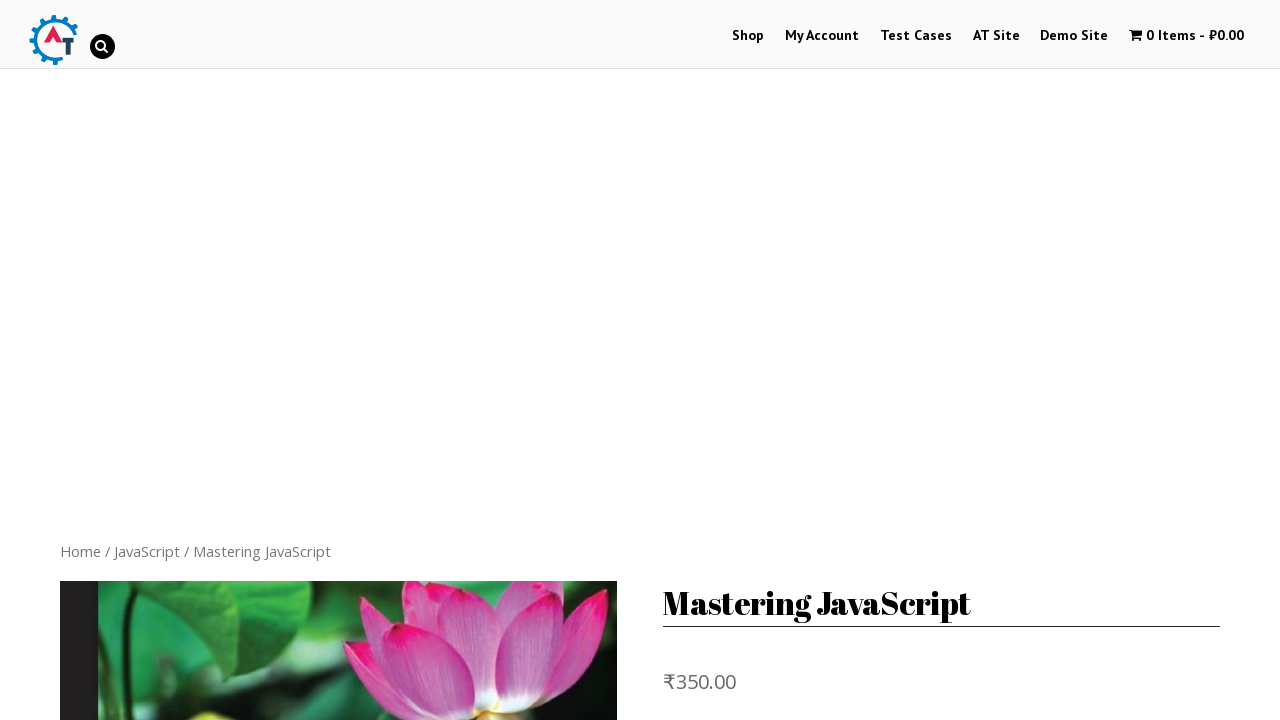

Verified Add to Basket button is present on product page
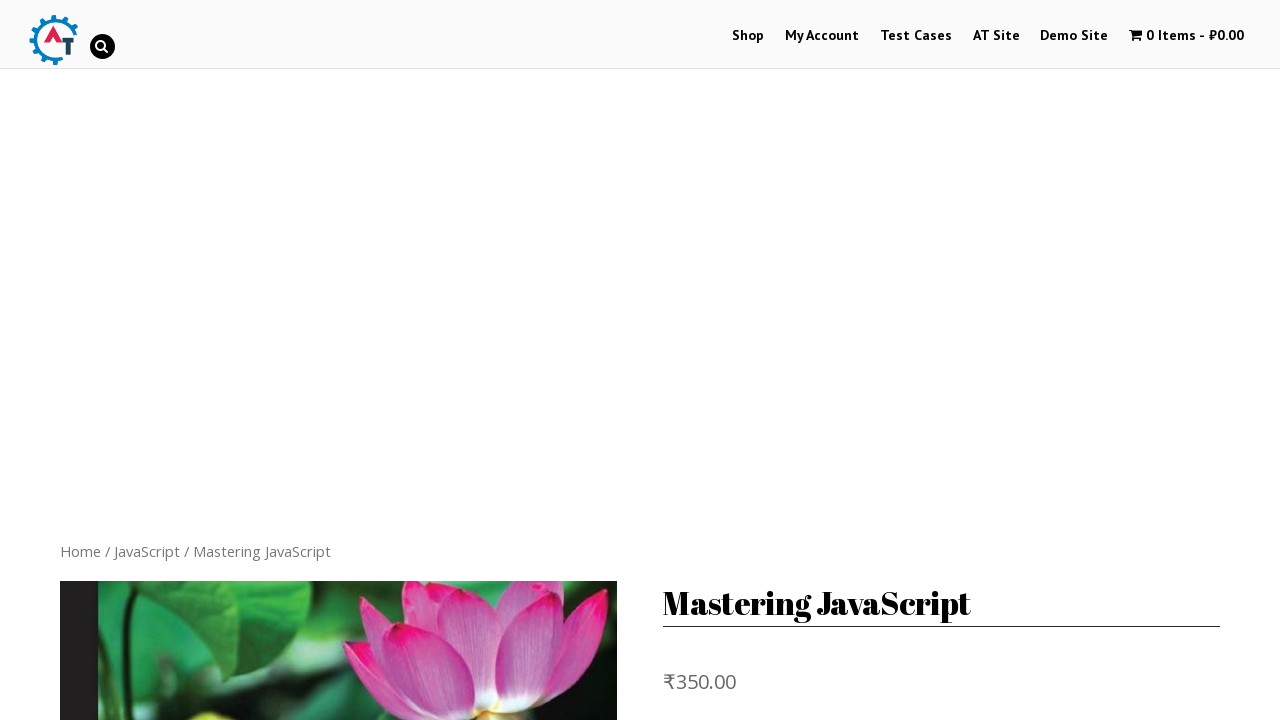

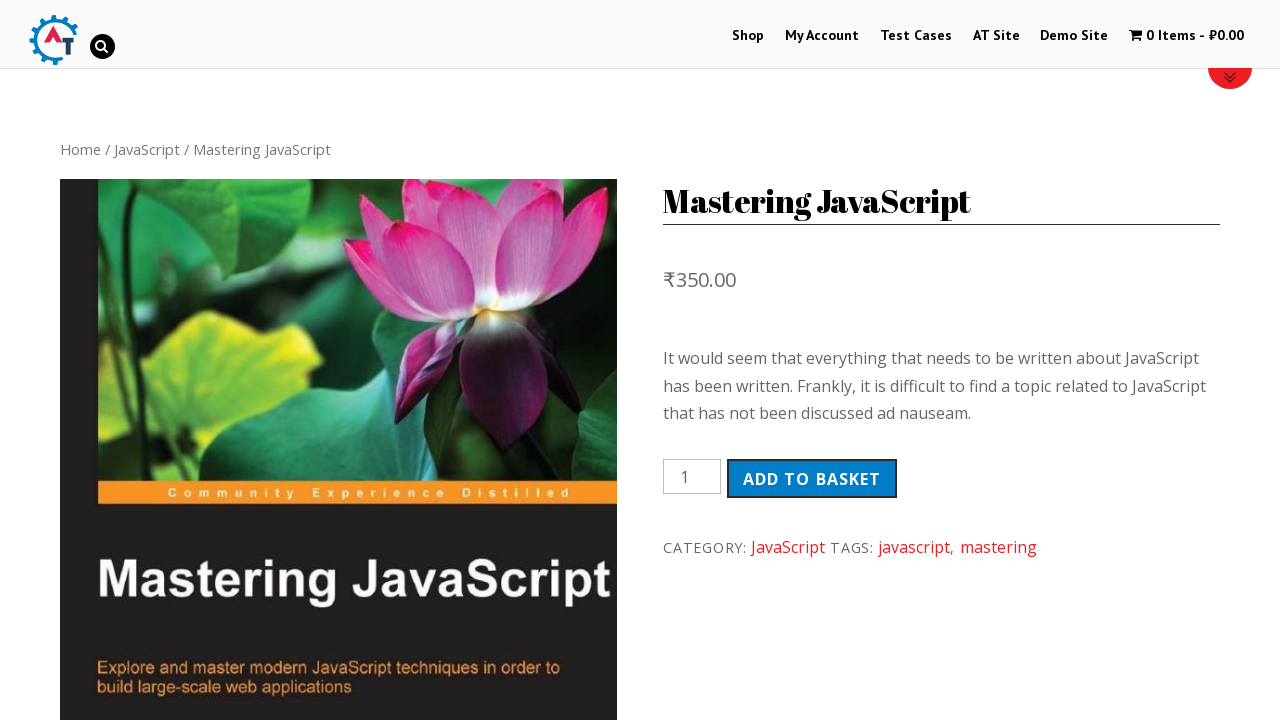